Navigates to VnExpress news website and verifies the page loads successfully

Starting URL: https://vnexpress.net/

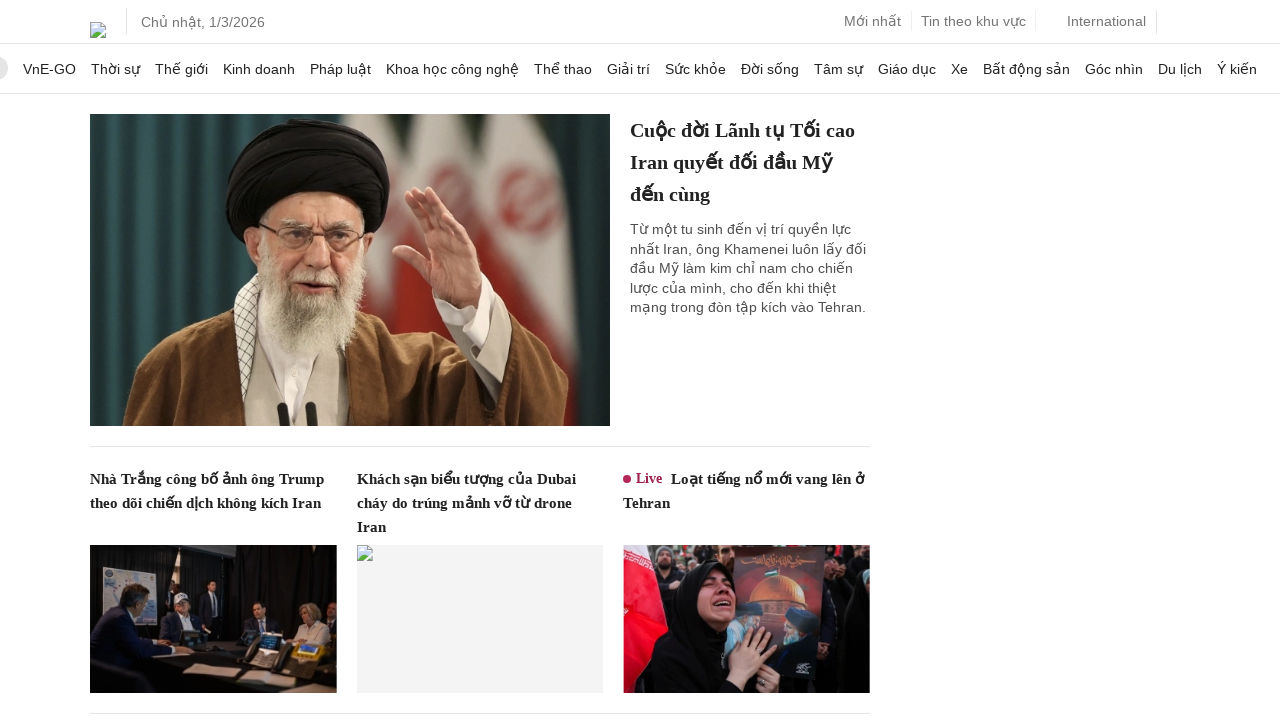

Waited for DOM content loaded on VnExpress homepage
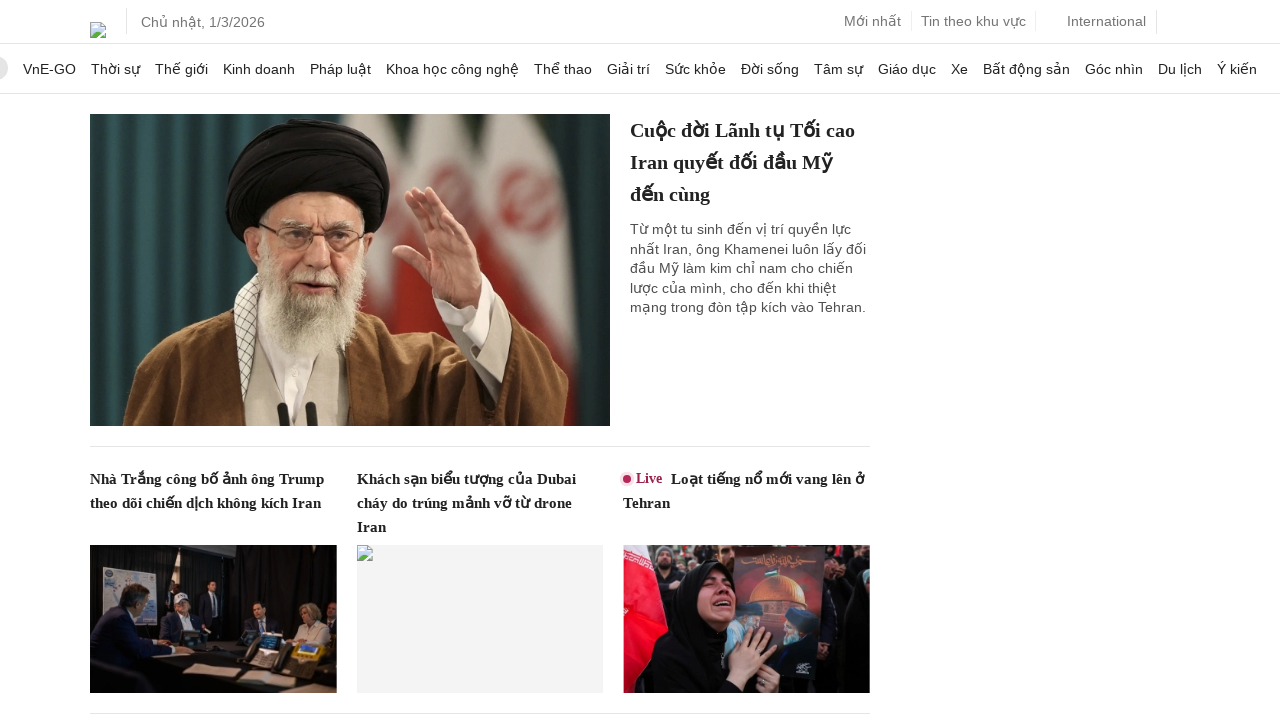

Verified body element is present on page
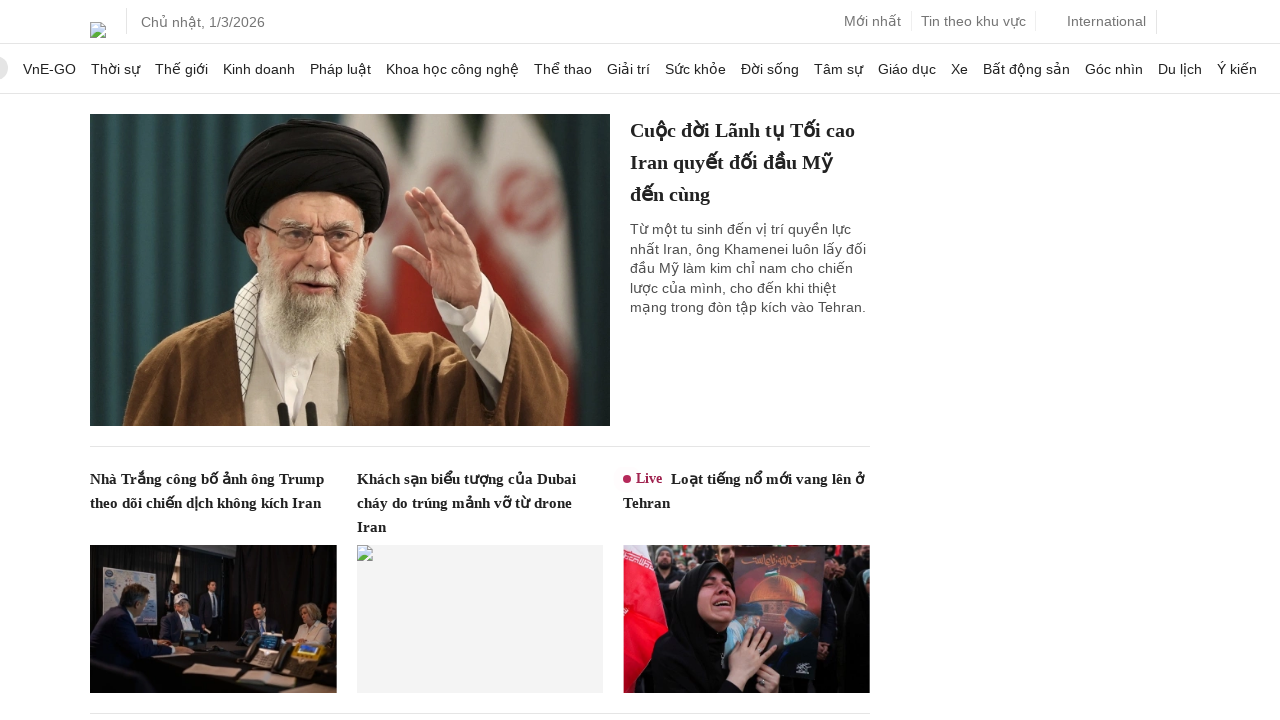

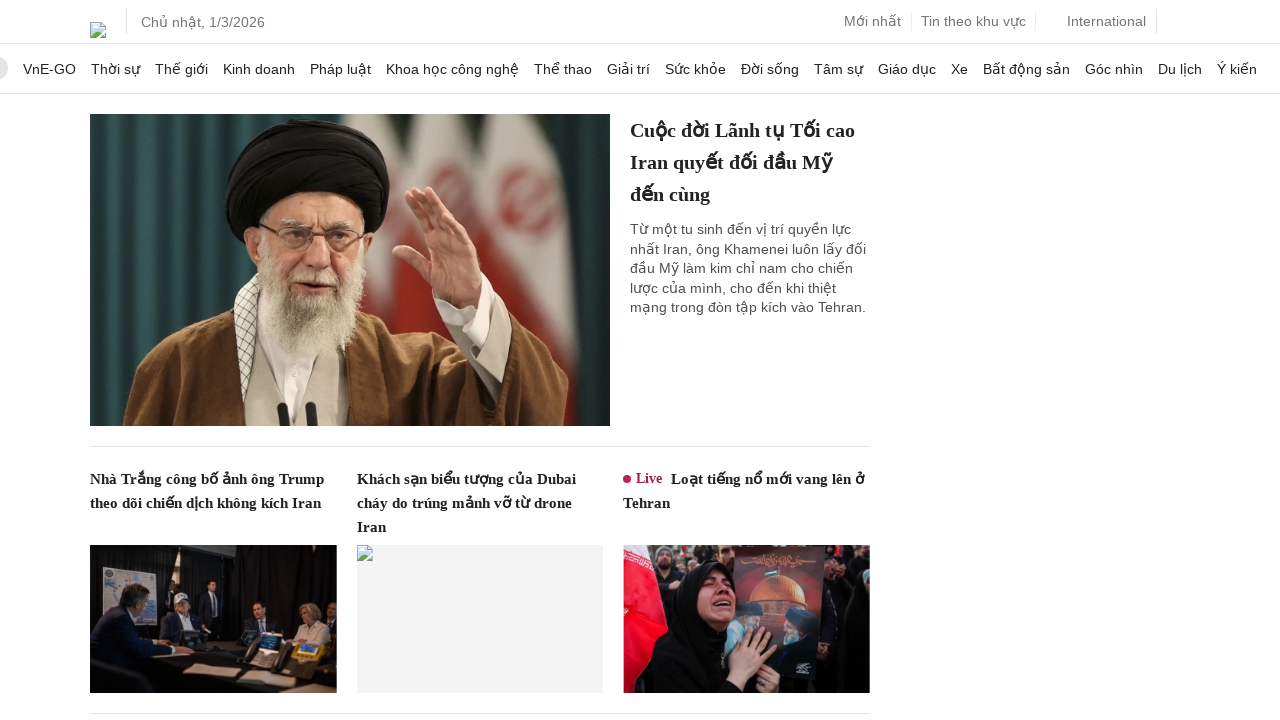